Navigates to YouTube homepage and verifies the page title

Starting URL: https://www.youtube.com/

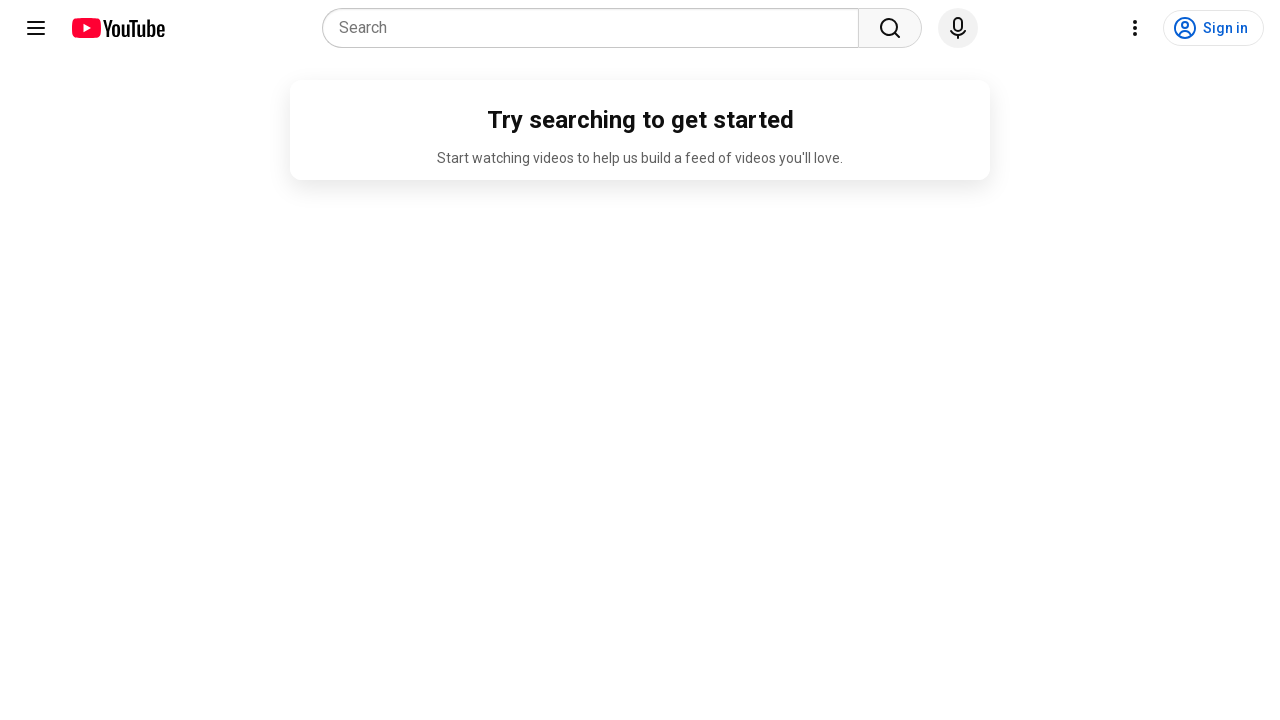

Navigated to YouTube homepage
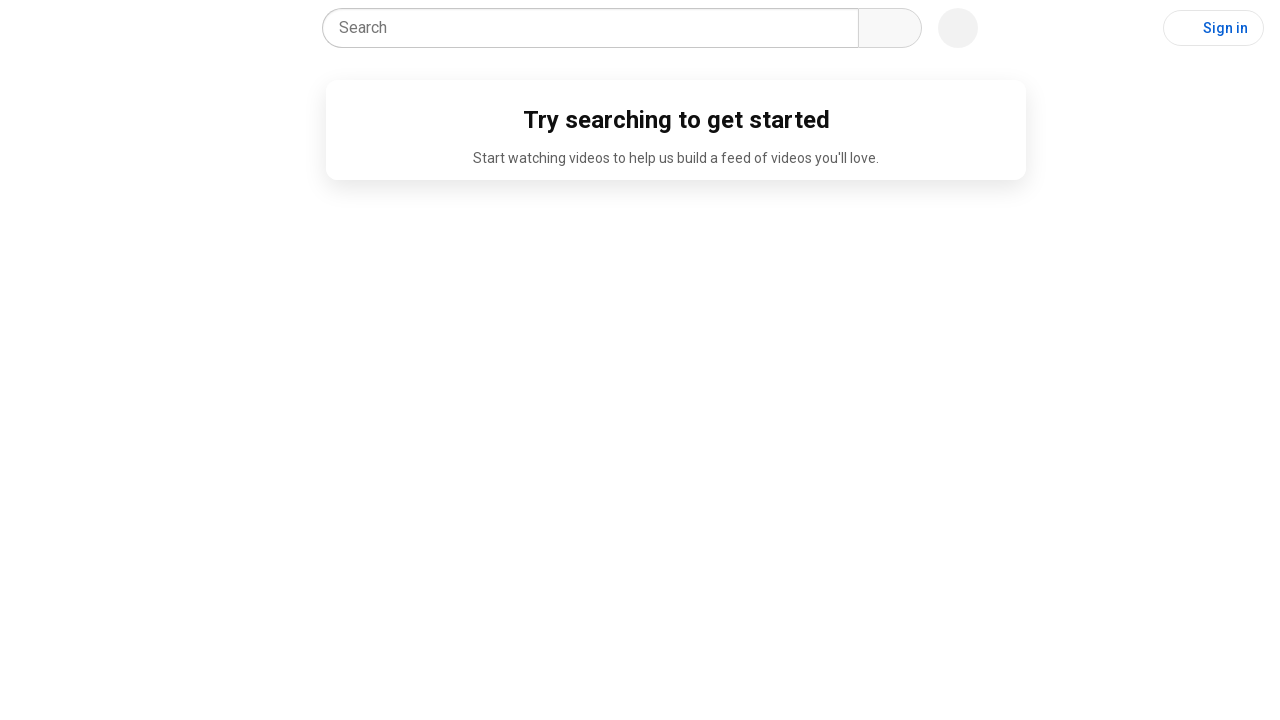

Retrieved page title: YouTube
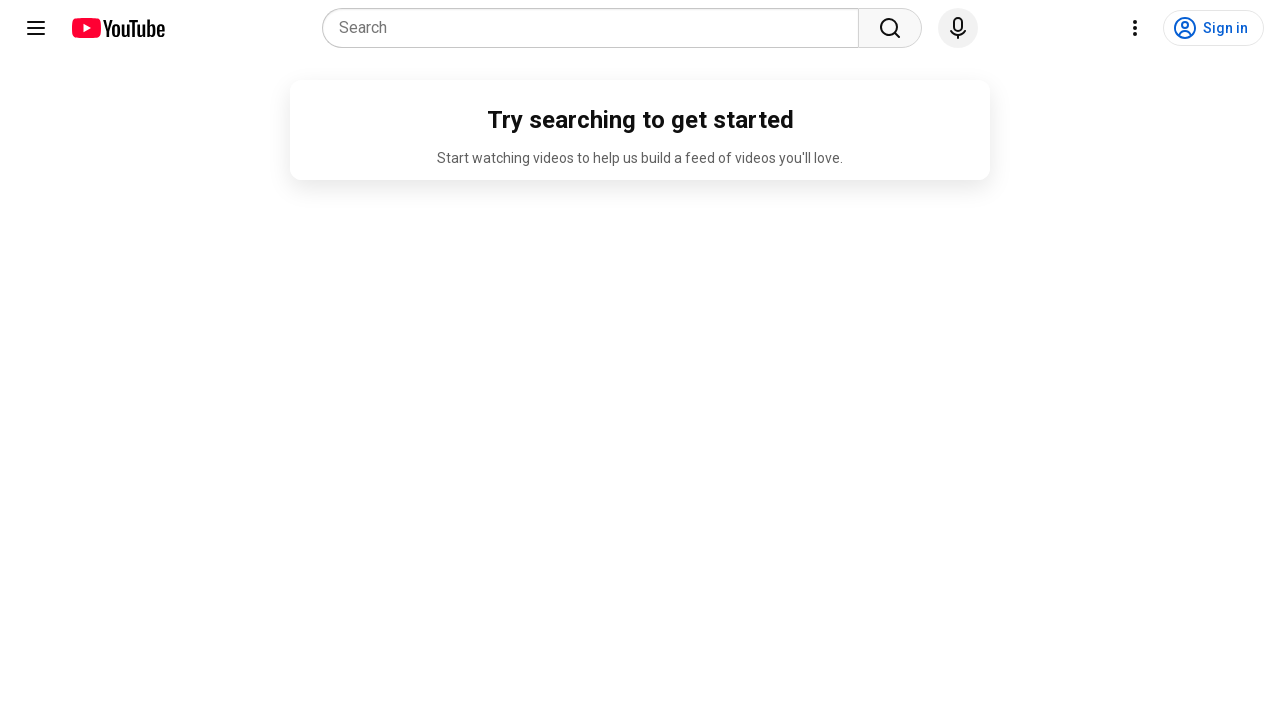

Printed page title to console
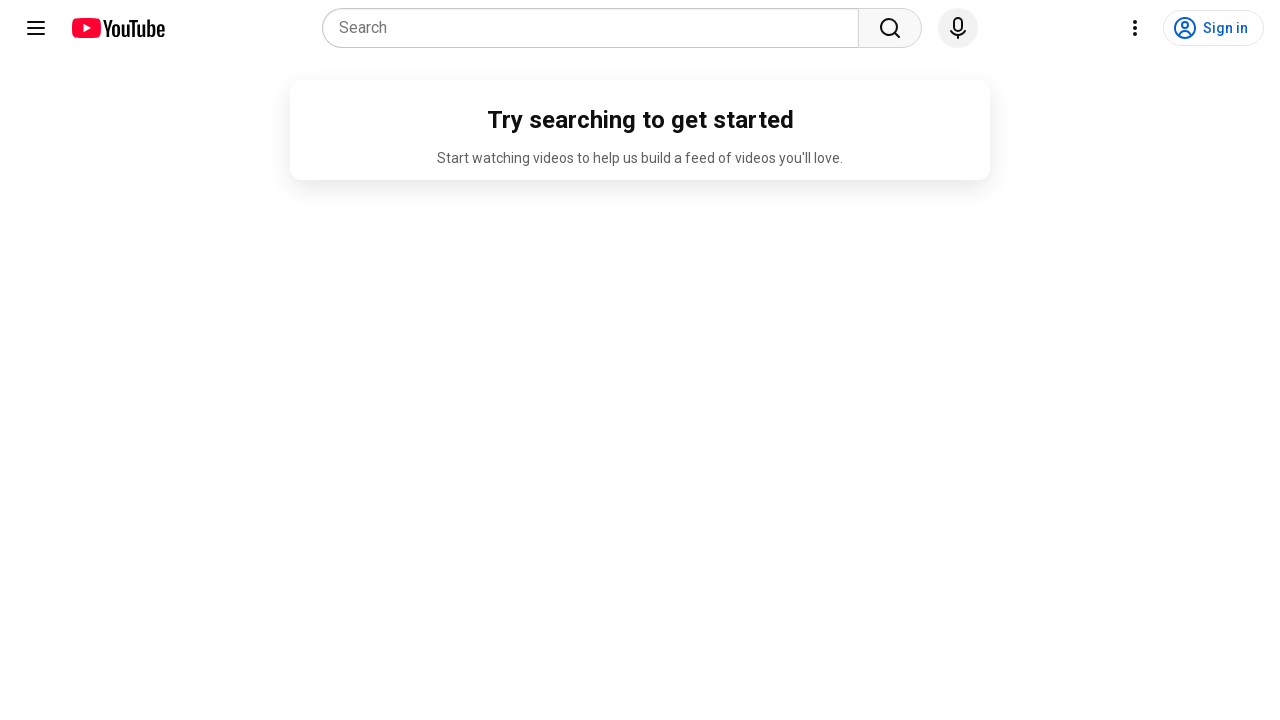

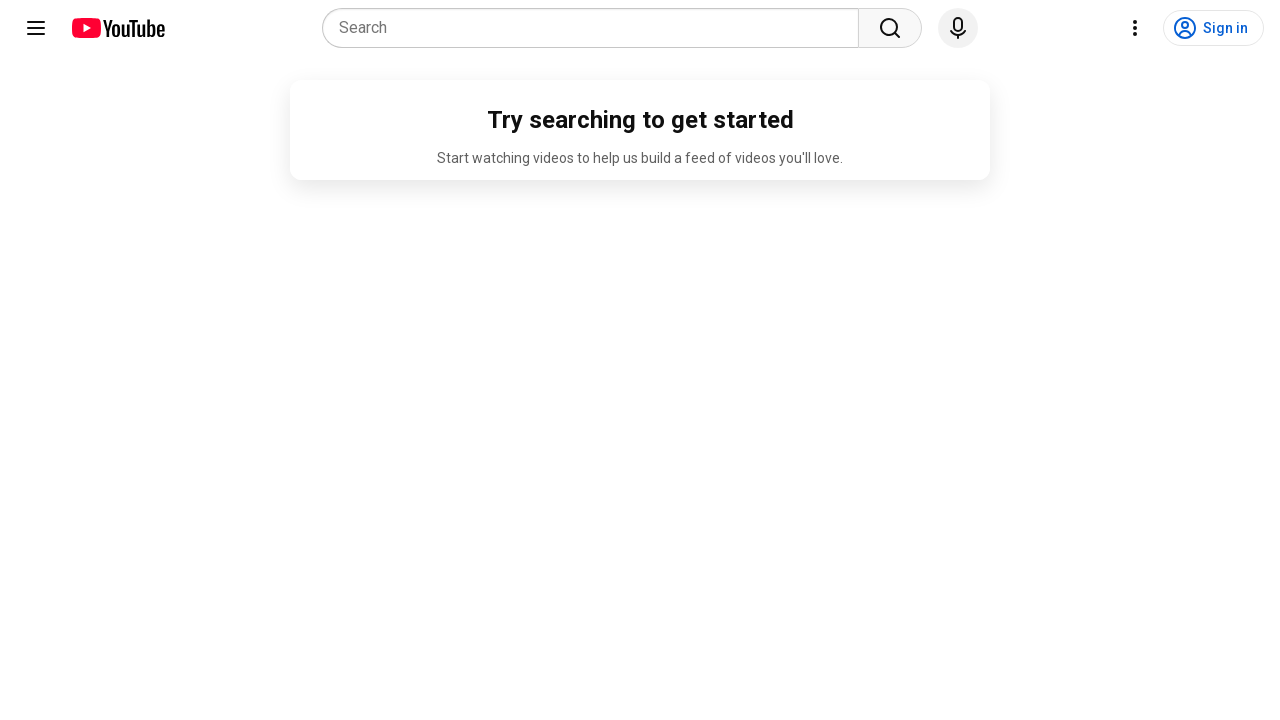